Tests iHeart podcast page by loading the page, clicking "See More" to expand episodes, and navigating to an episode detail page to verify content loads

Starting URL: https://www.iheart.com/podcast/1049-the-weekend-collective-29347422/

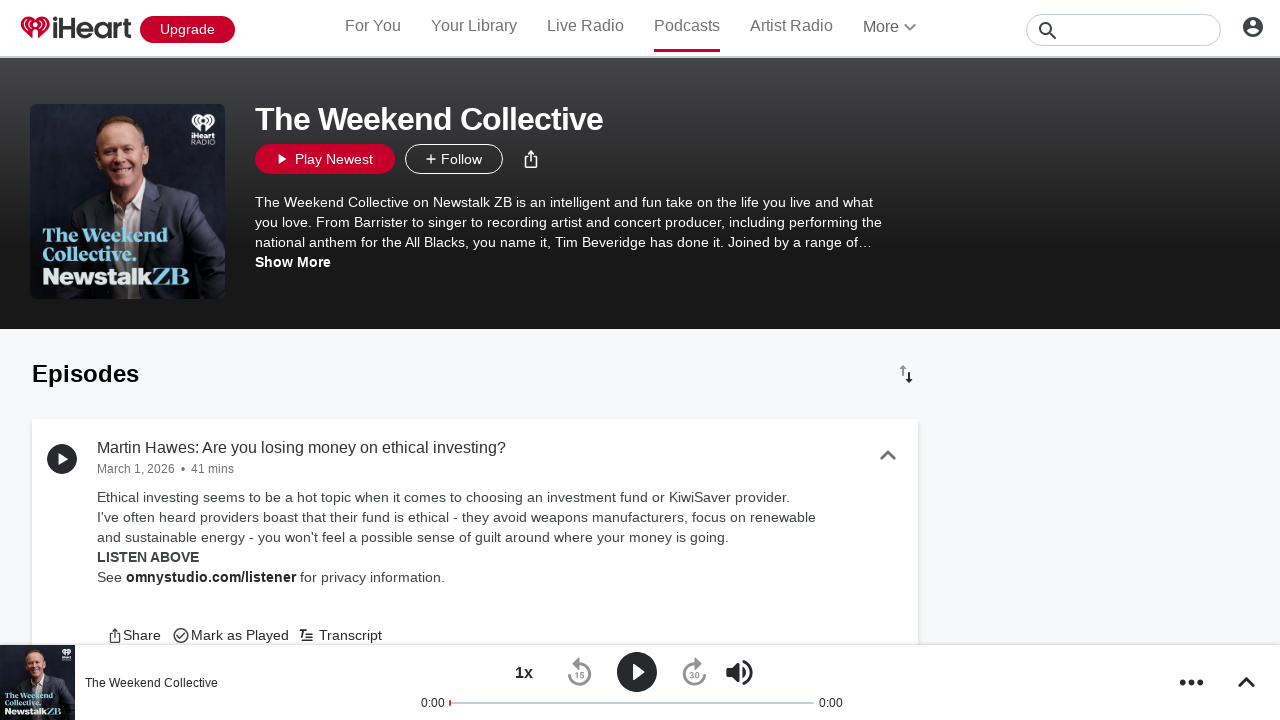

Podcast profile body loaded
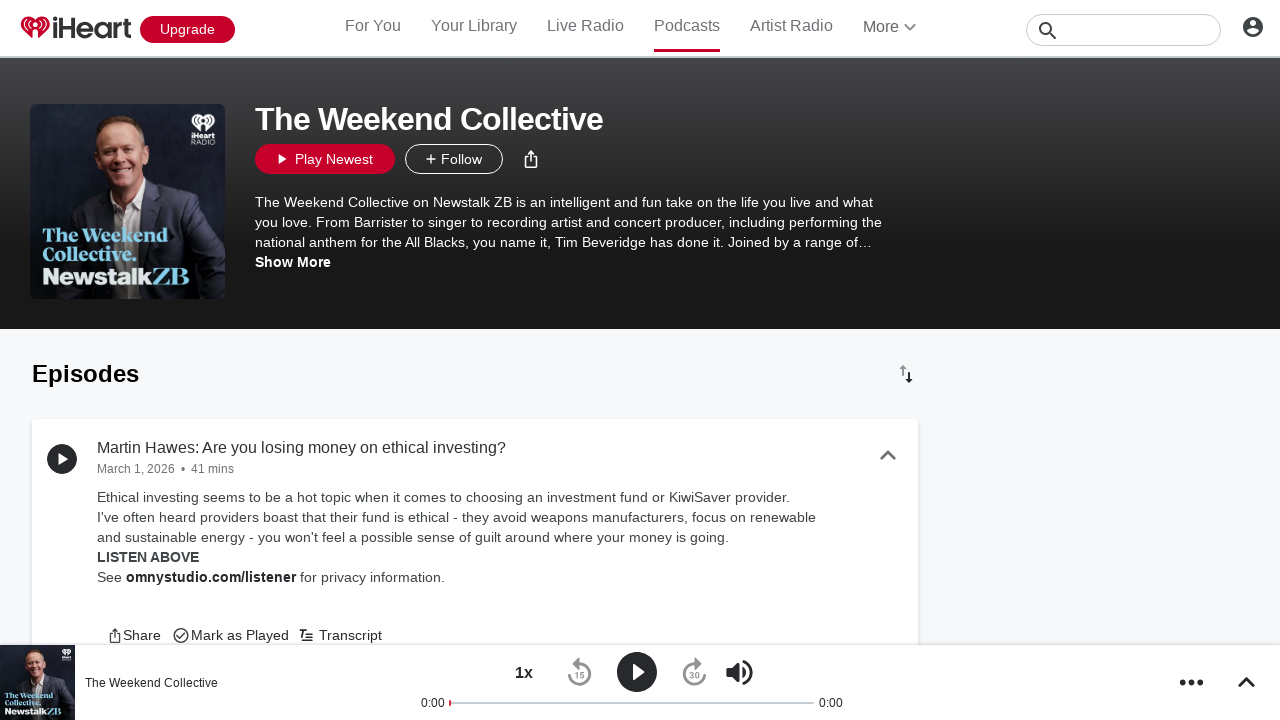

First episode card appeared
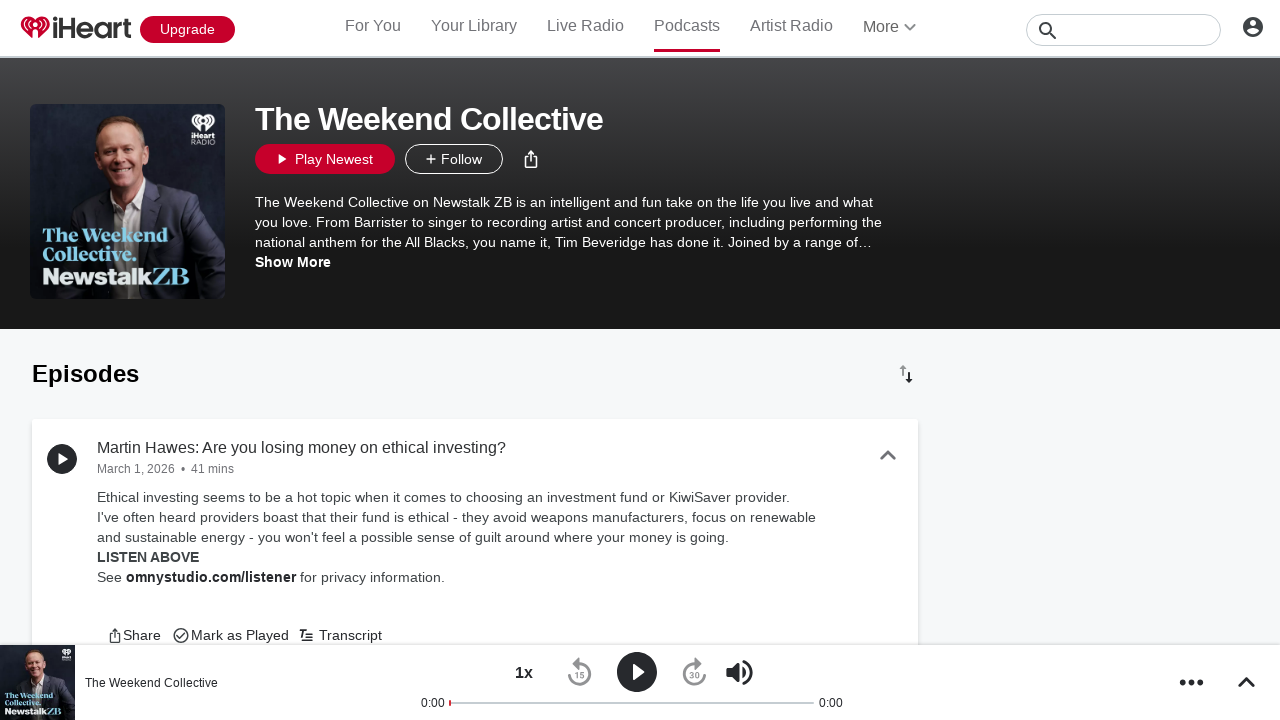

Clicked 'See More' button to expand episode list at (475, 360) on internal:role=button[name="See More"i]
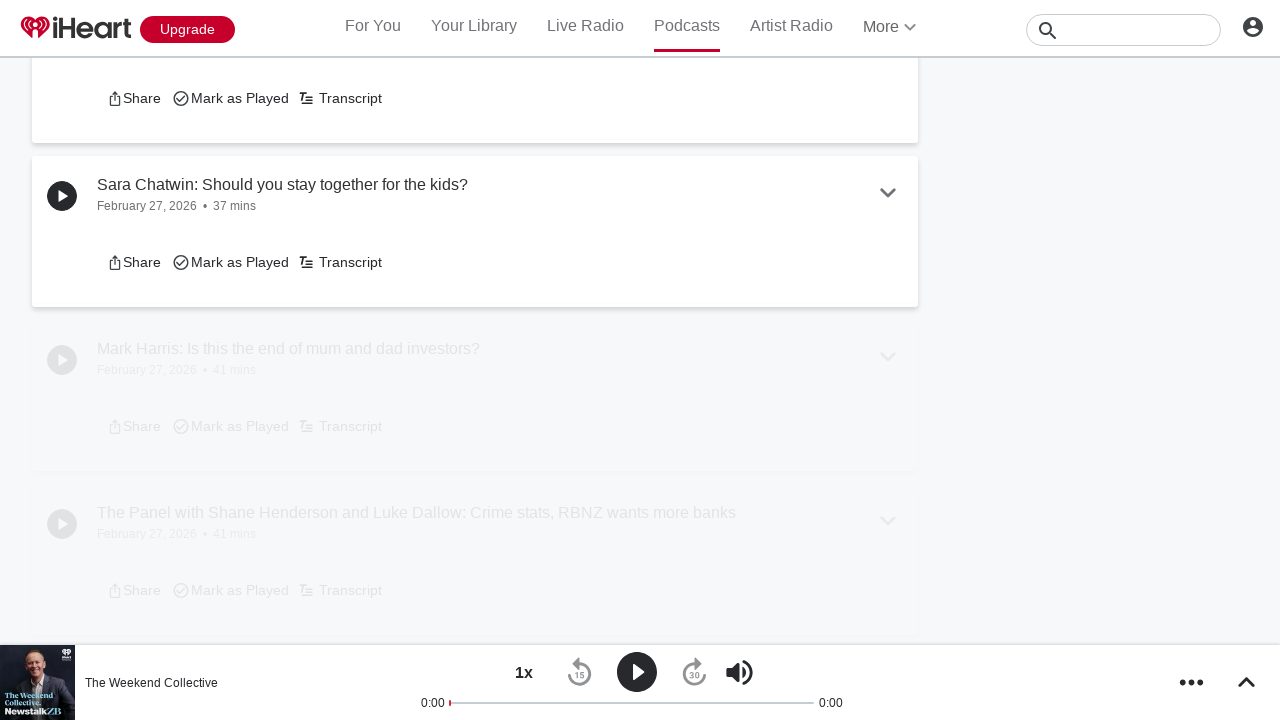

Clicked first episode link to navigate to episode detail page at (475, 360) on [data-test="podcast-episode-card"] [data-test="podcast-episode-name"] a >> nth=0
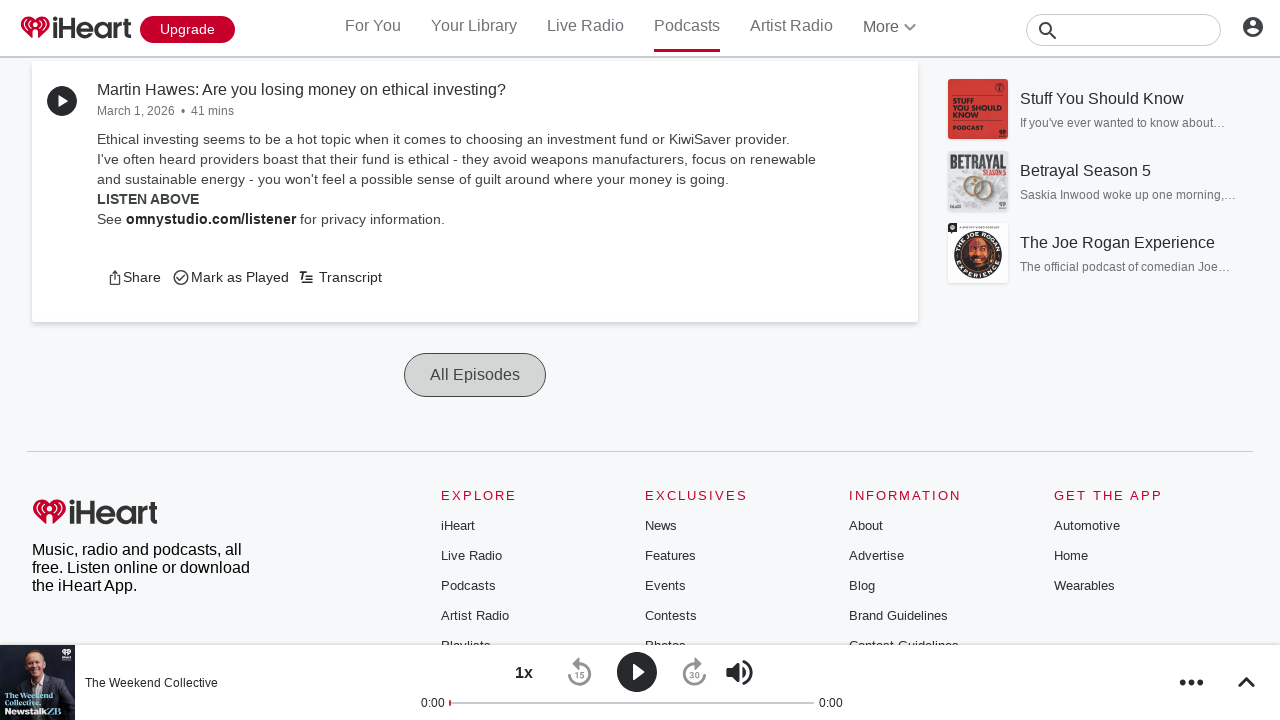

Episode detail page loaded
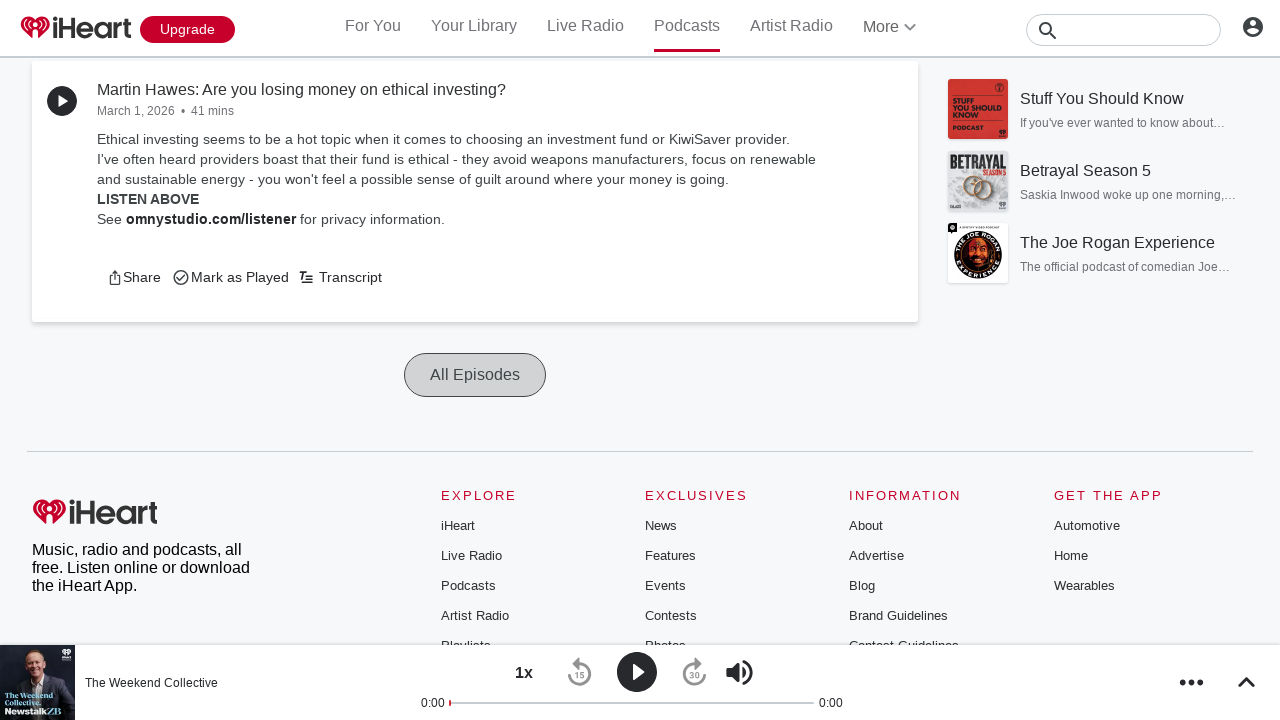

Episode description content verified as present
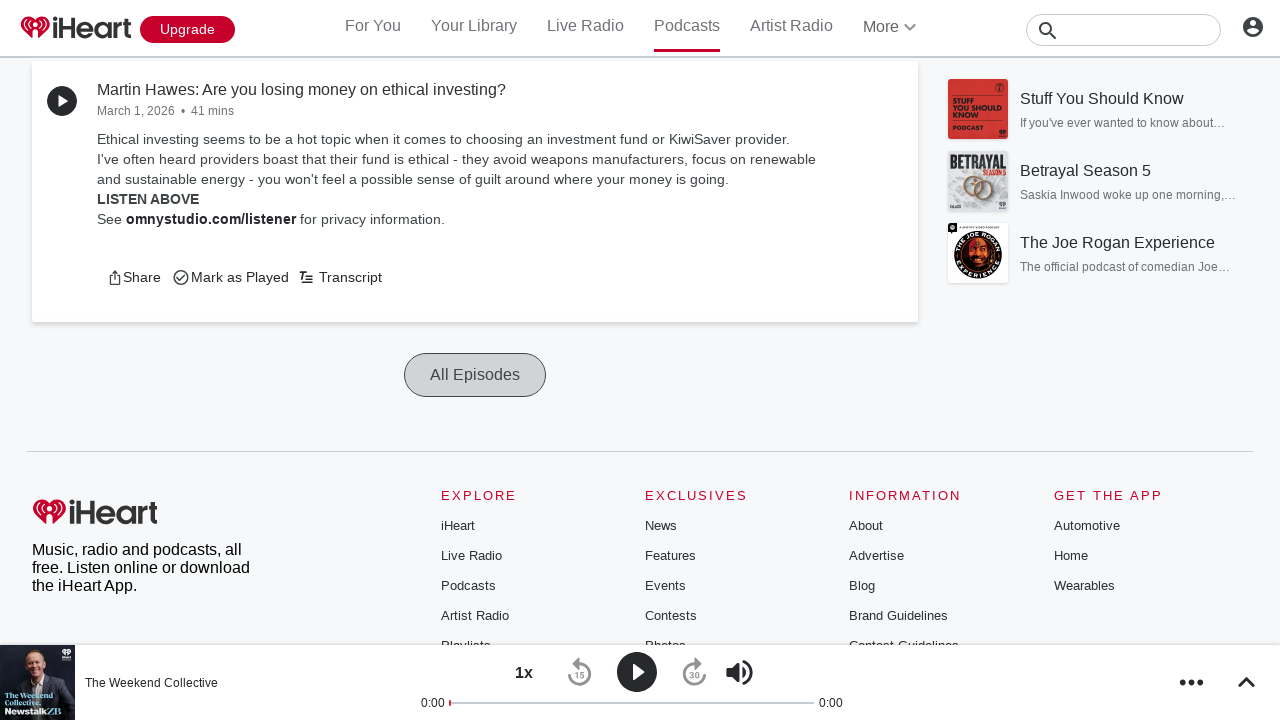

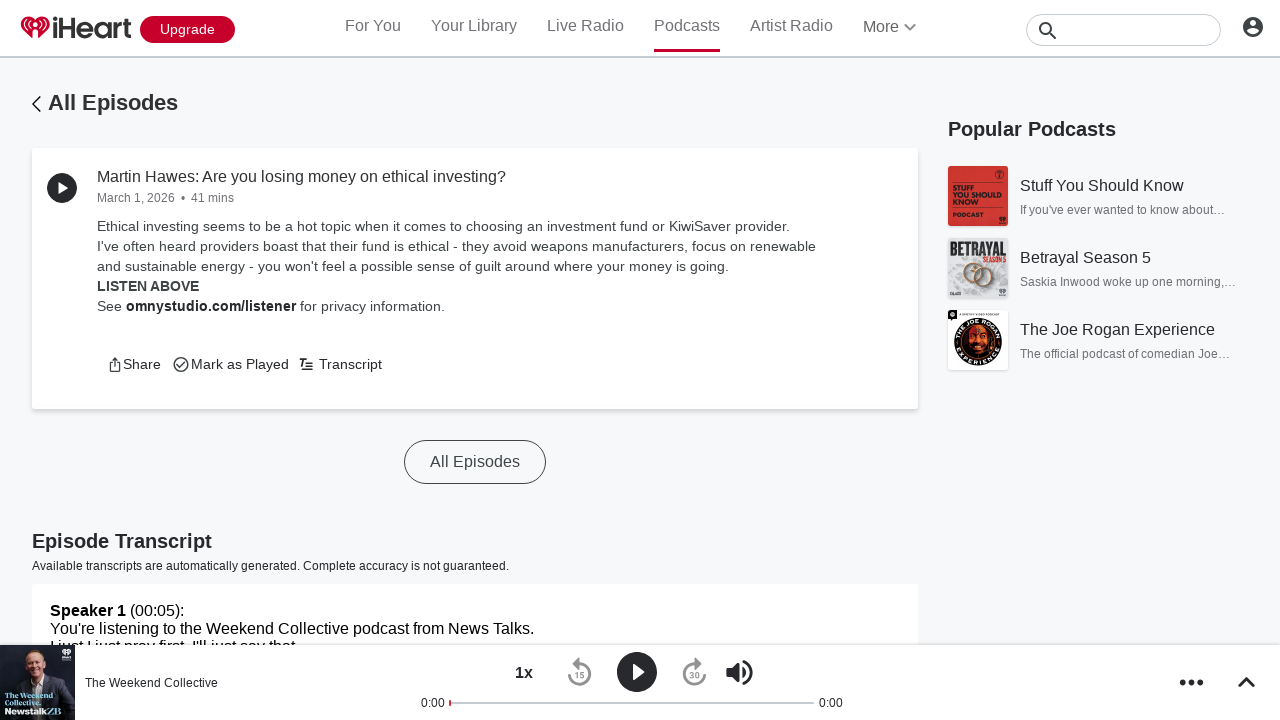